Tests radio button functionality by clicking on the "Hockey" radio button and verifying it becomes selected after clicking.

Starting URL: https://practice.cydeo.com/radio_buttons

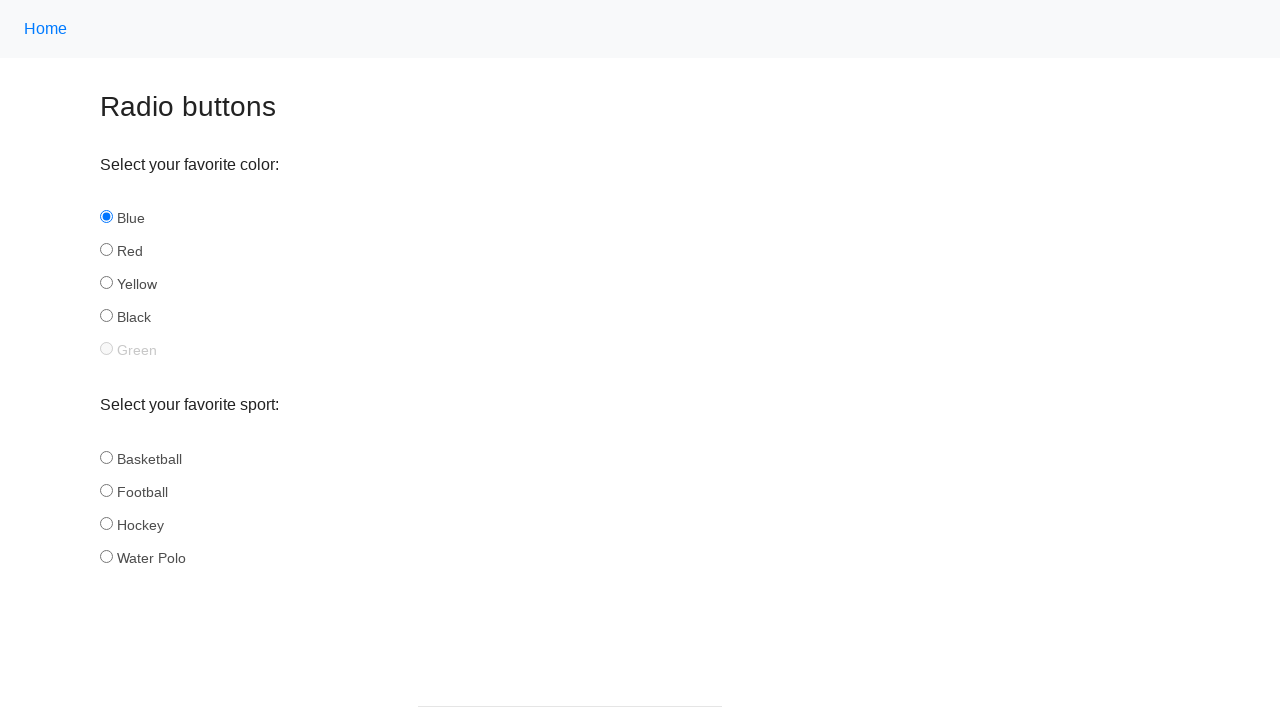

Located the Hockey radio button element
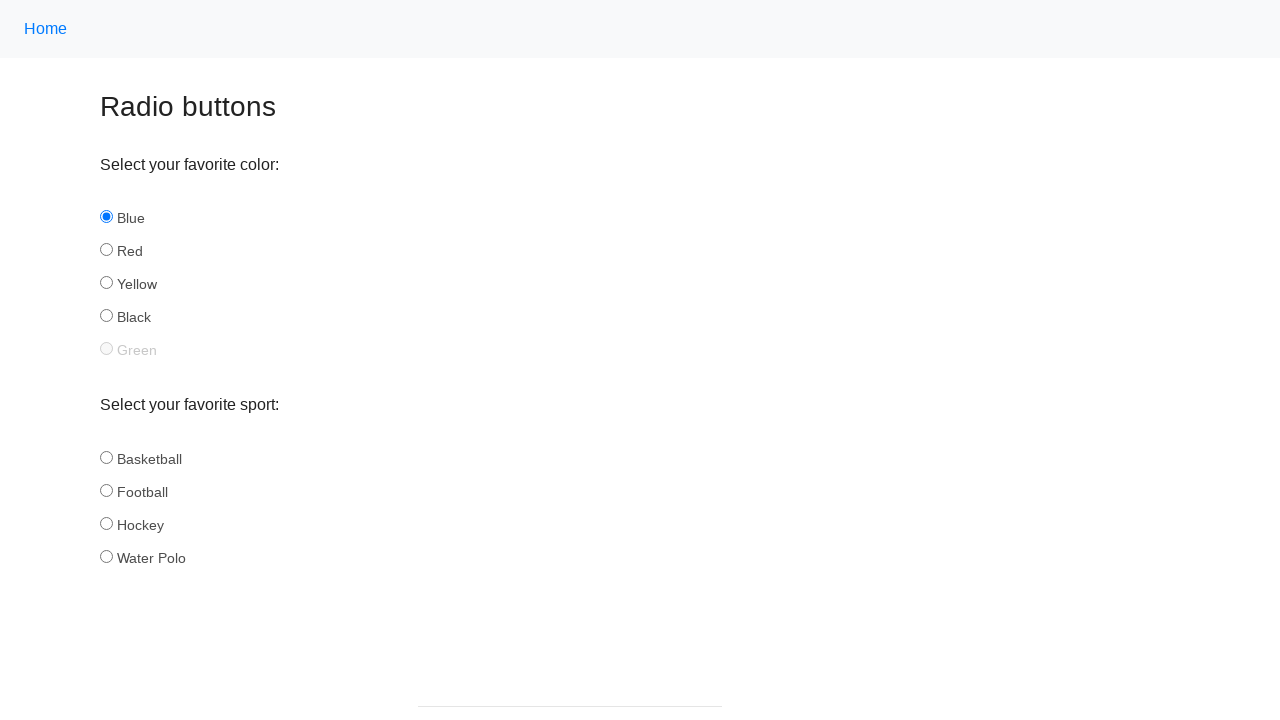

Clicked on the Hockey radio button at (106, 523) on input#hockey
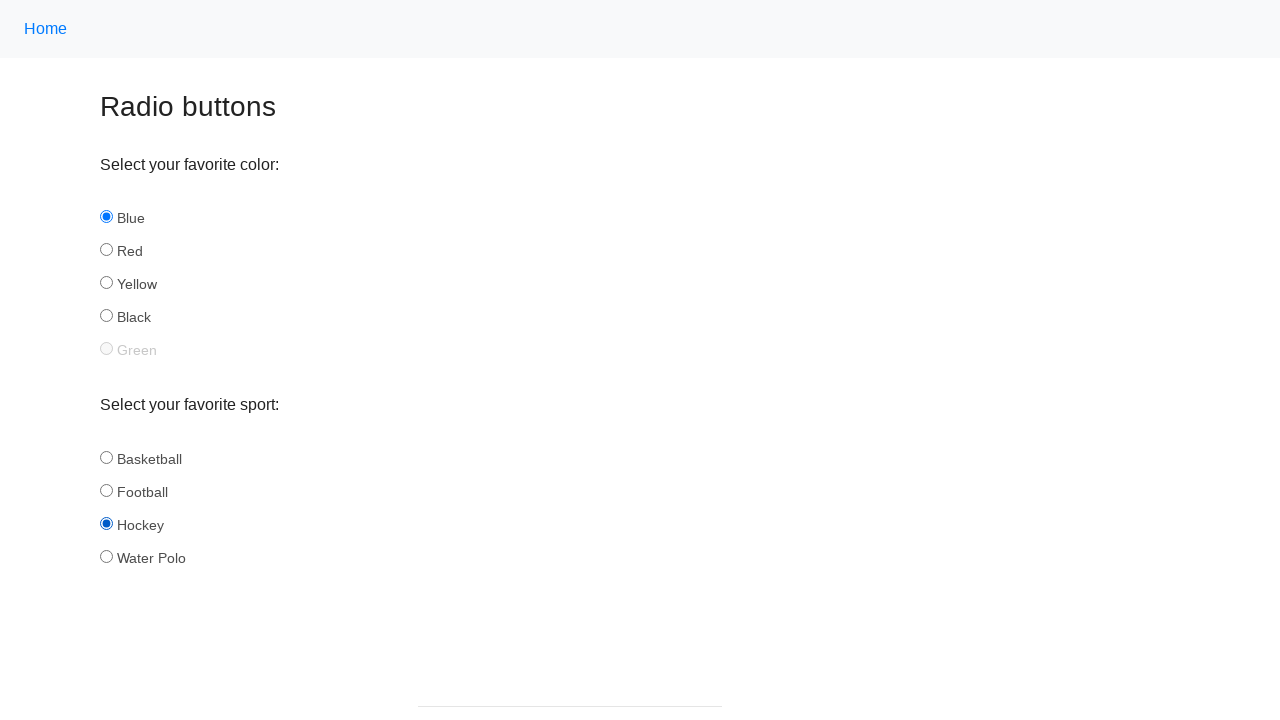

Verified that Hockey radio button is now selected
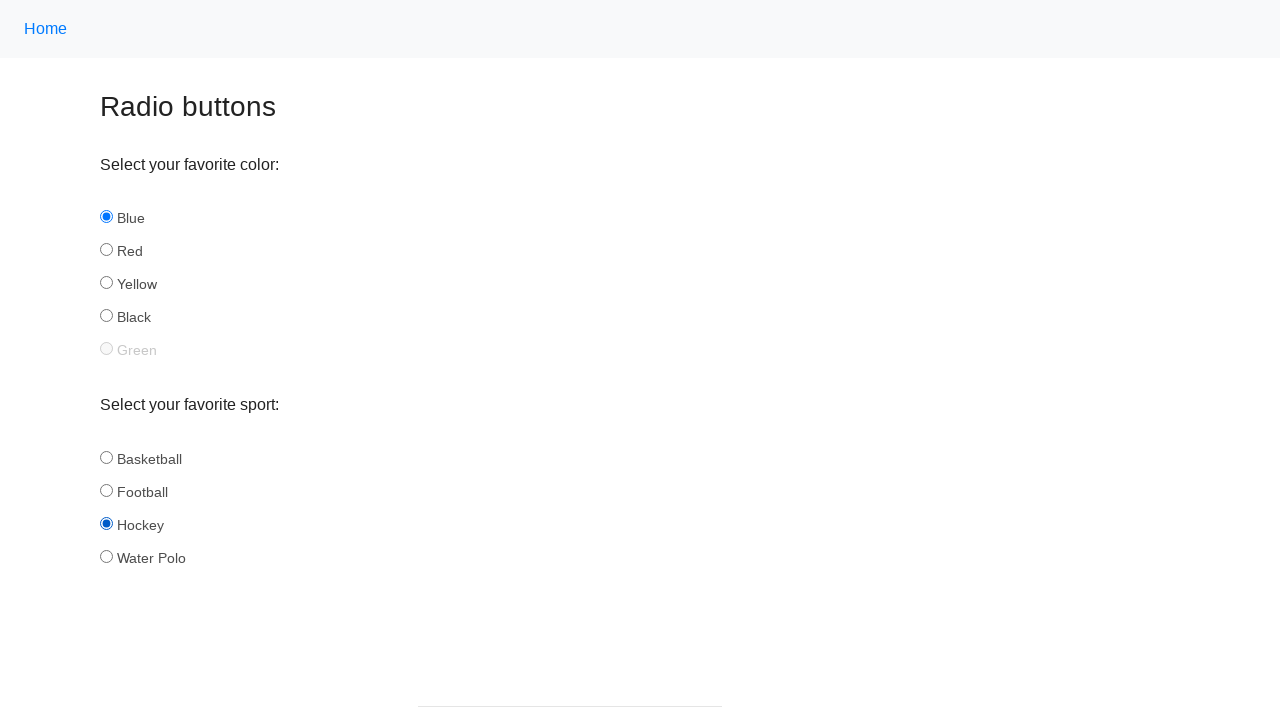

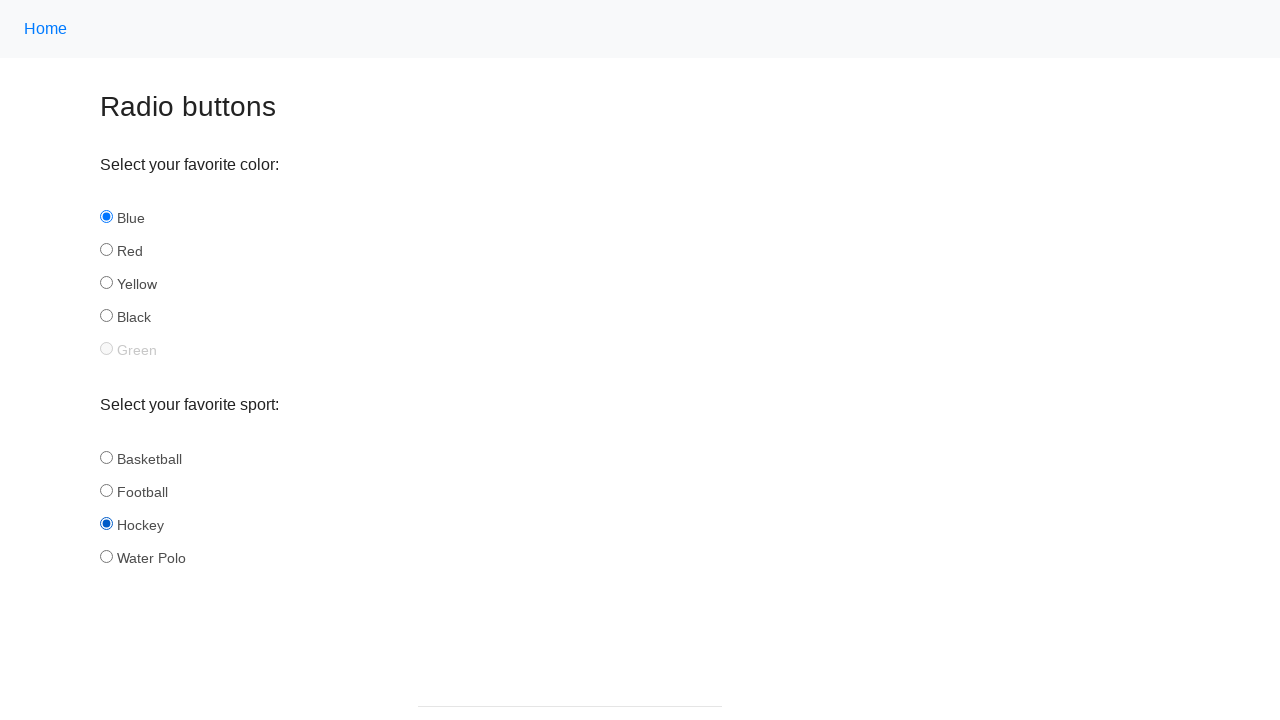